Tests various click actions including single click, double click, and right-click on different elements

Starting URL: http://sahitest.com/demo/clicks.htm

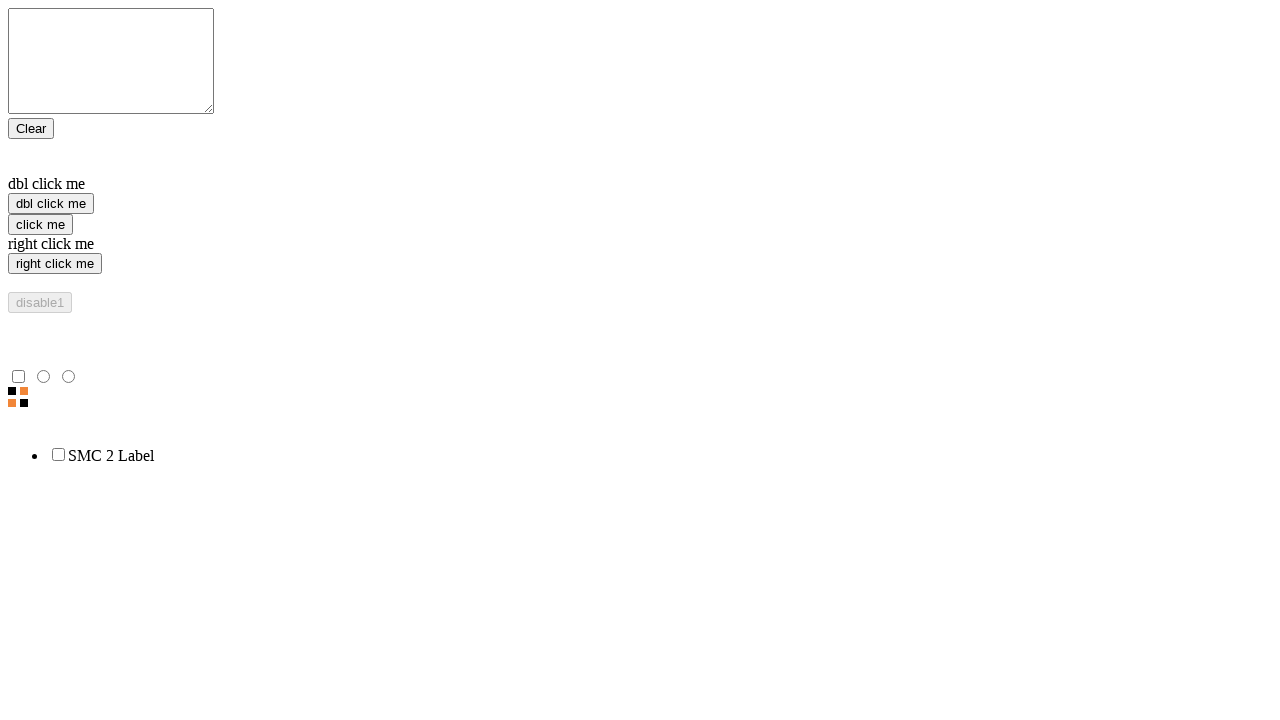

Located 'click me' button element
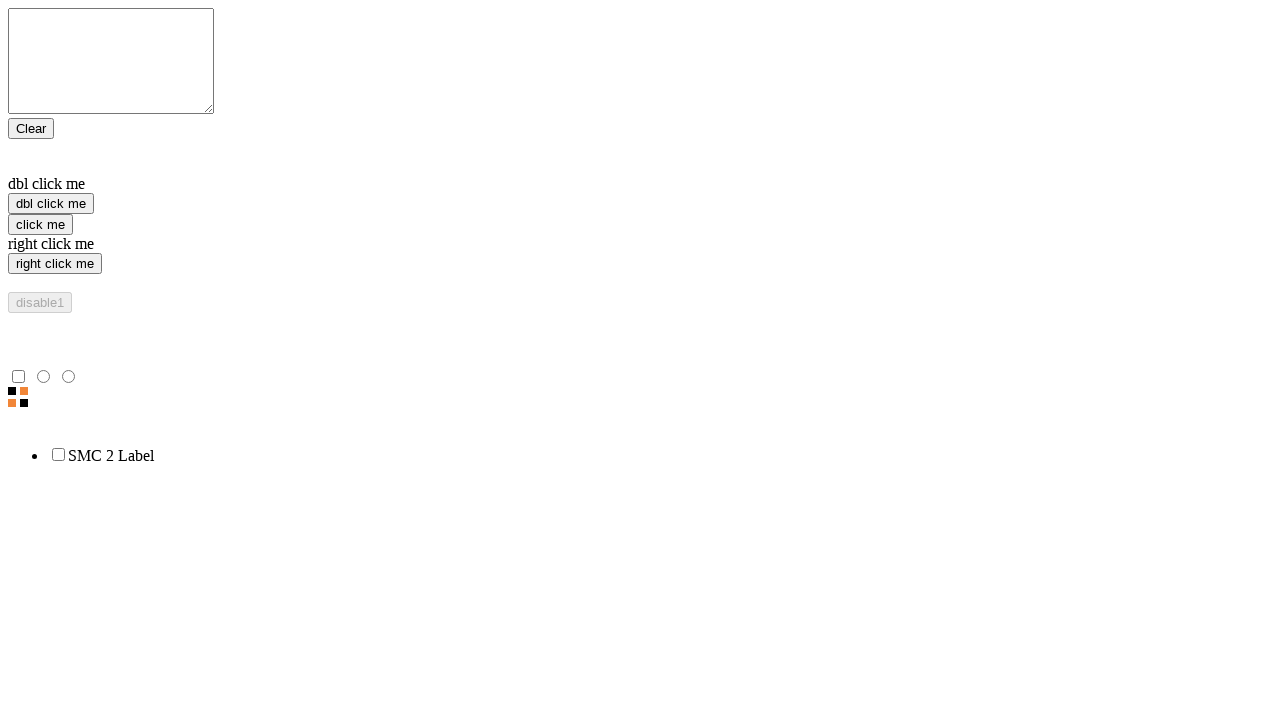

Located 'dbl click me' button element
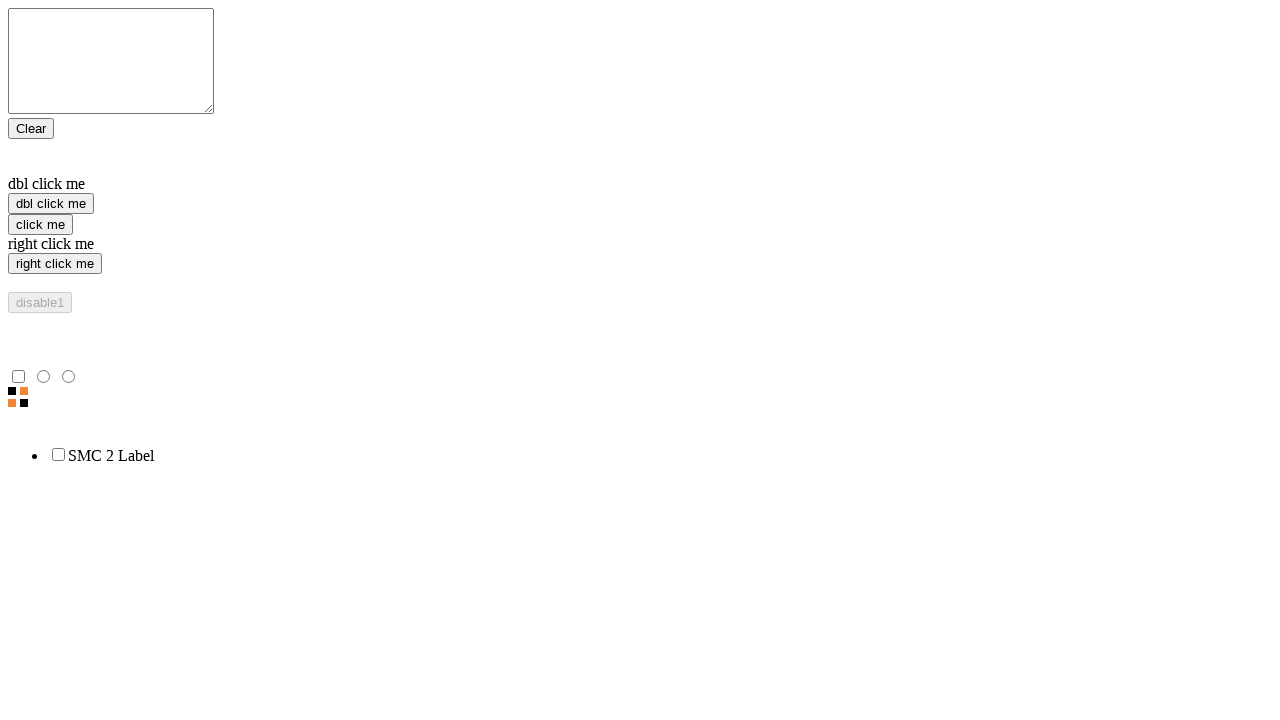

Located 'right click me' button element
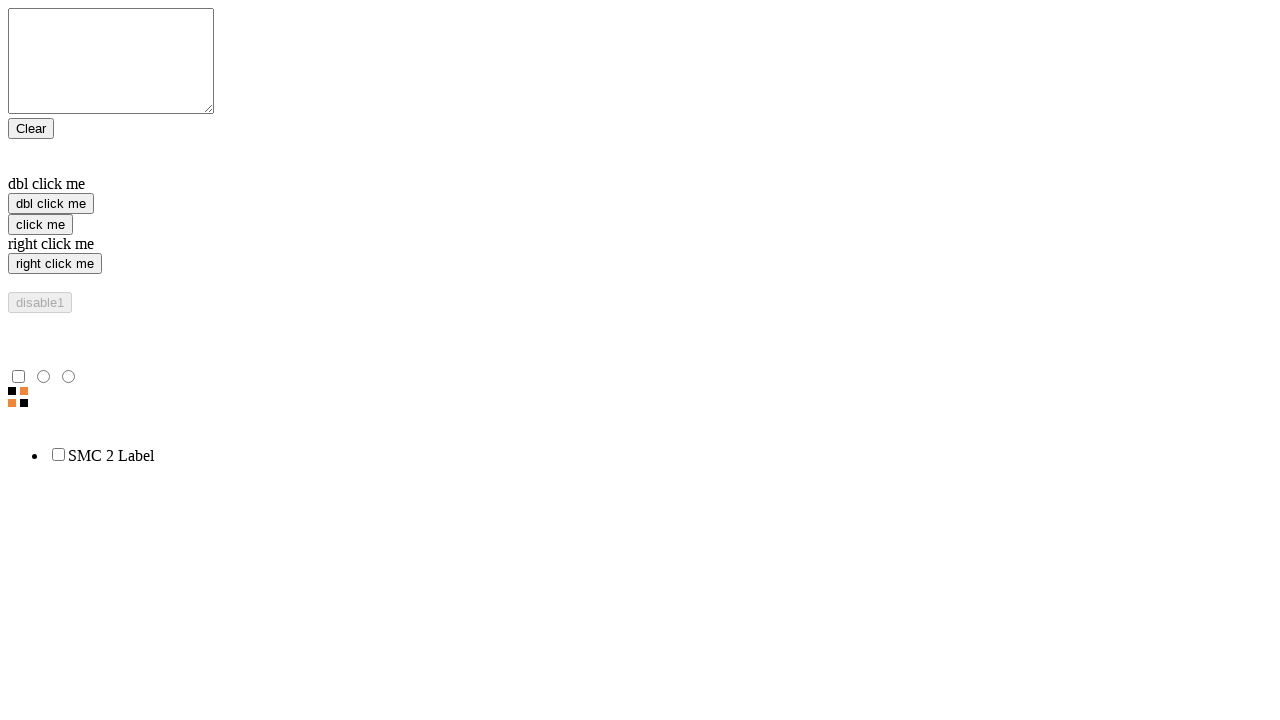

Performed single click on 'click me' button at (40, 224) on xpath=//input[@value='click me']
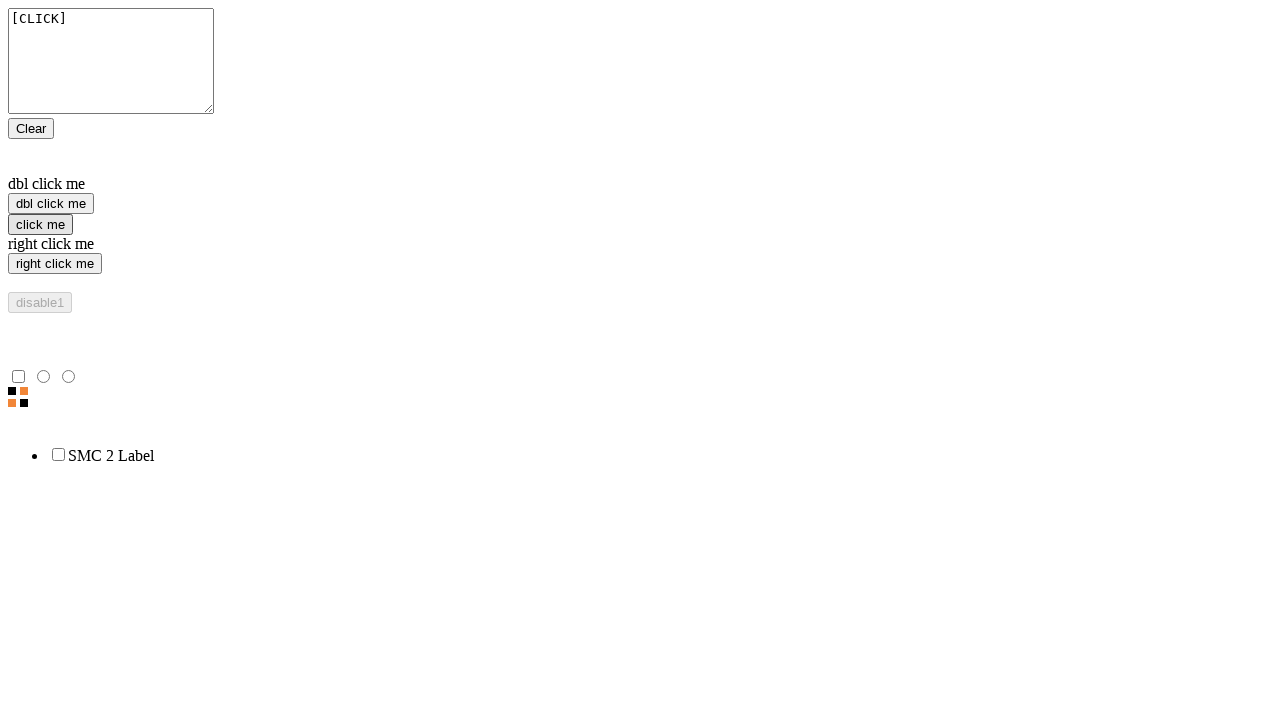

Performed double click on 'dbl click me' button at (51, 204) on xpath=//input[@value='dbl click me']
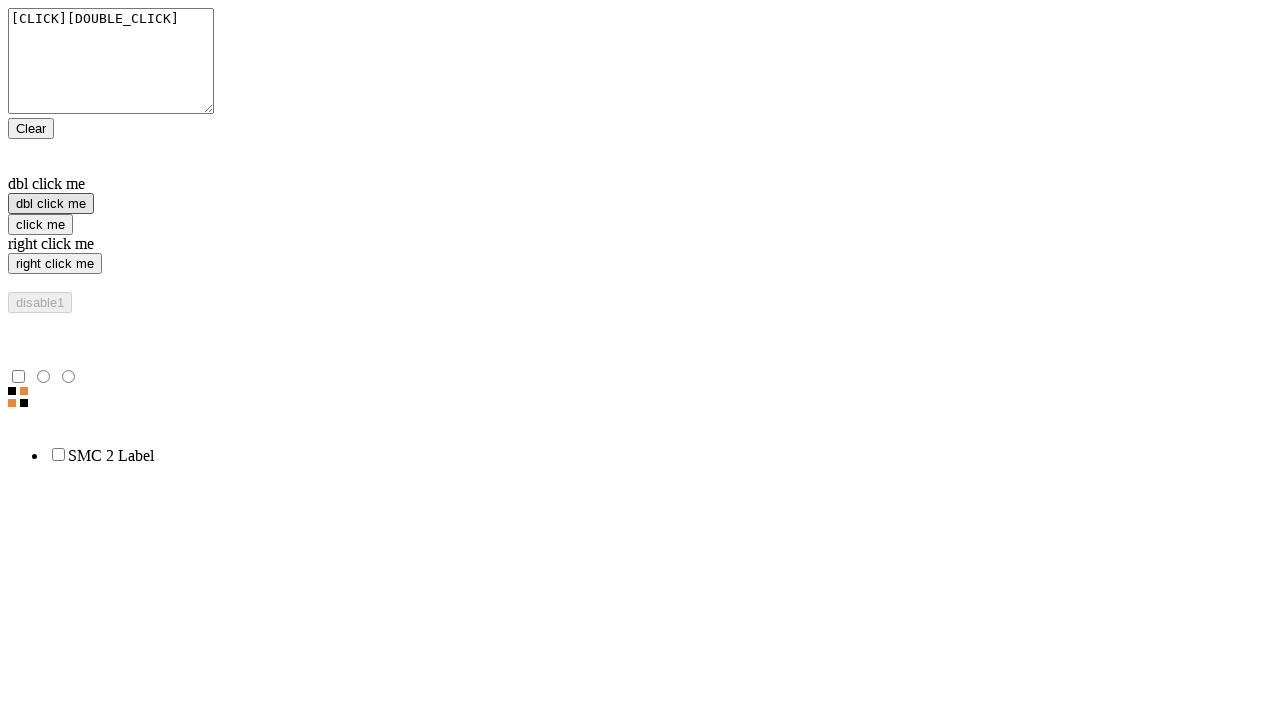

Performed right-click on 'right click me' button at (55, 264) on xpath=//input[@value='right click me']
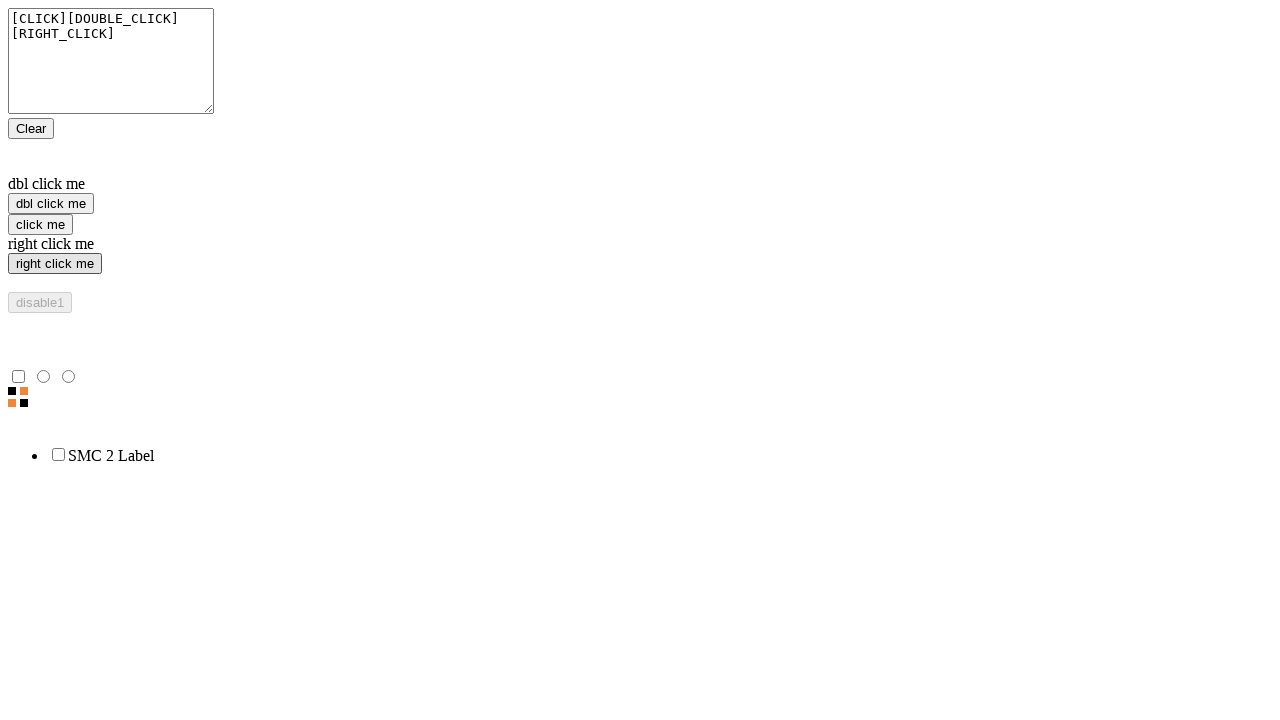

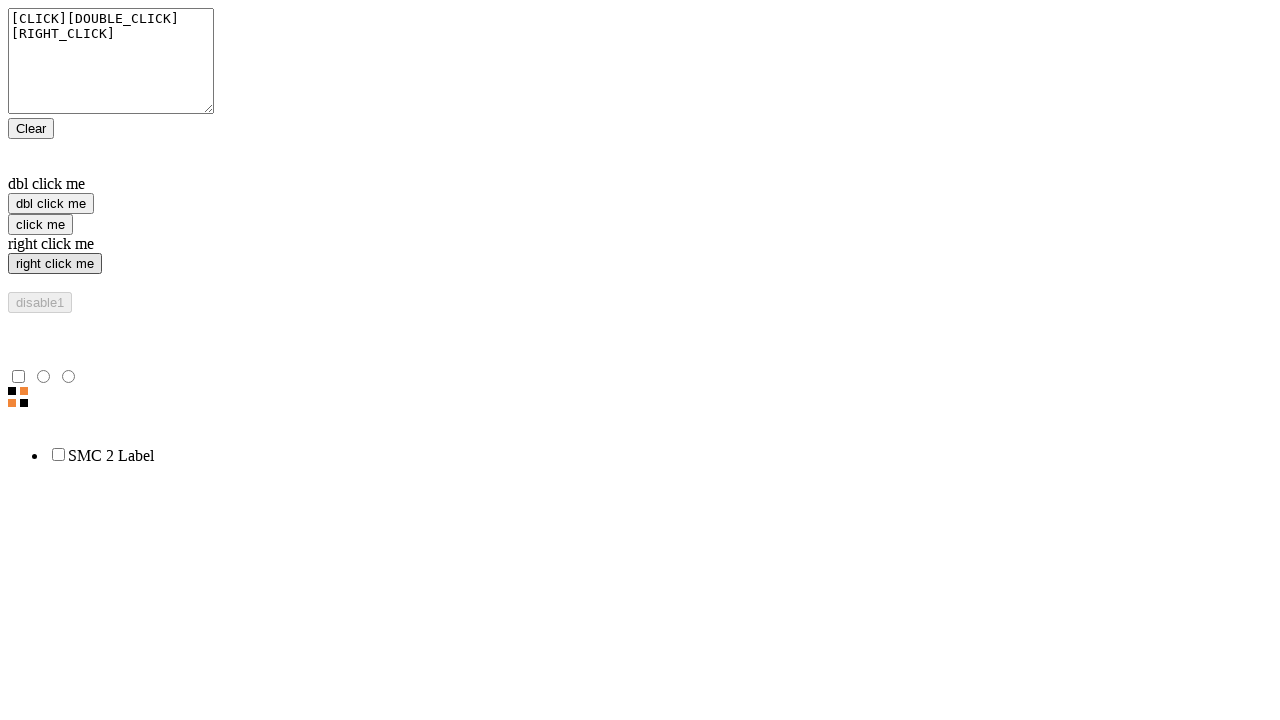